Tests page refresh functionality by repeatedly refreshing a page that generates random AI-generated faces 10 times with 2-second intervals between refreshes.

Starting URL: https://thispersondoesnotexist.com/

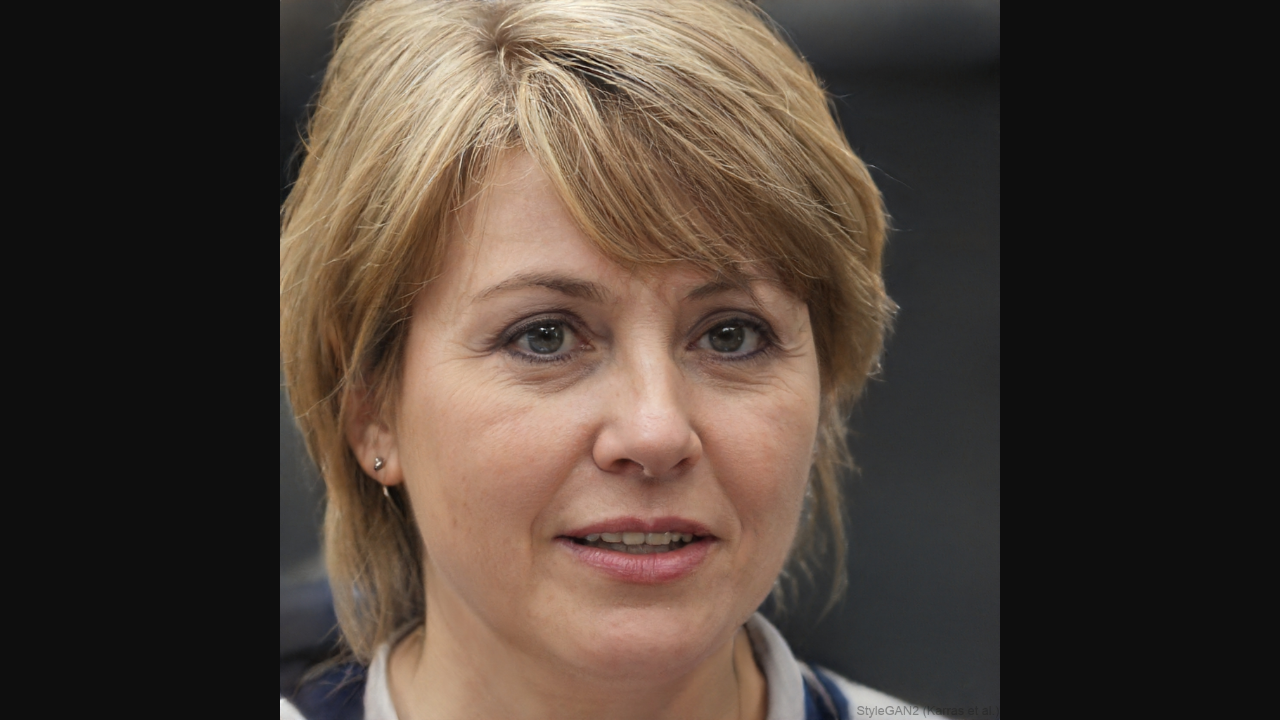

Reloaded page to generate new random AI-generated face
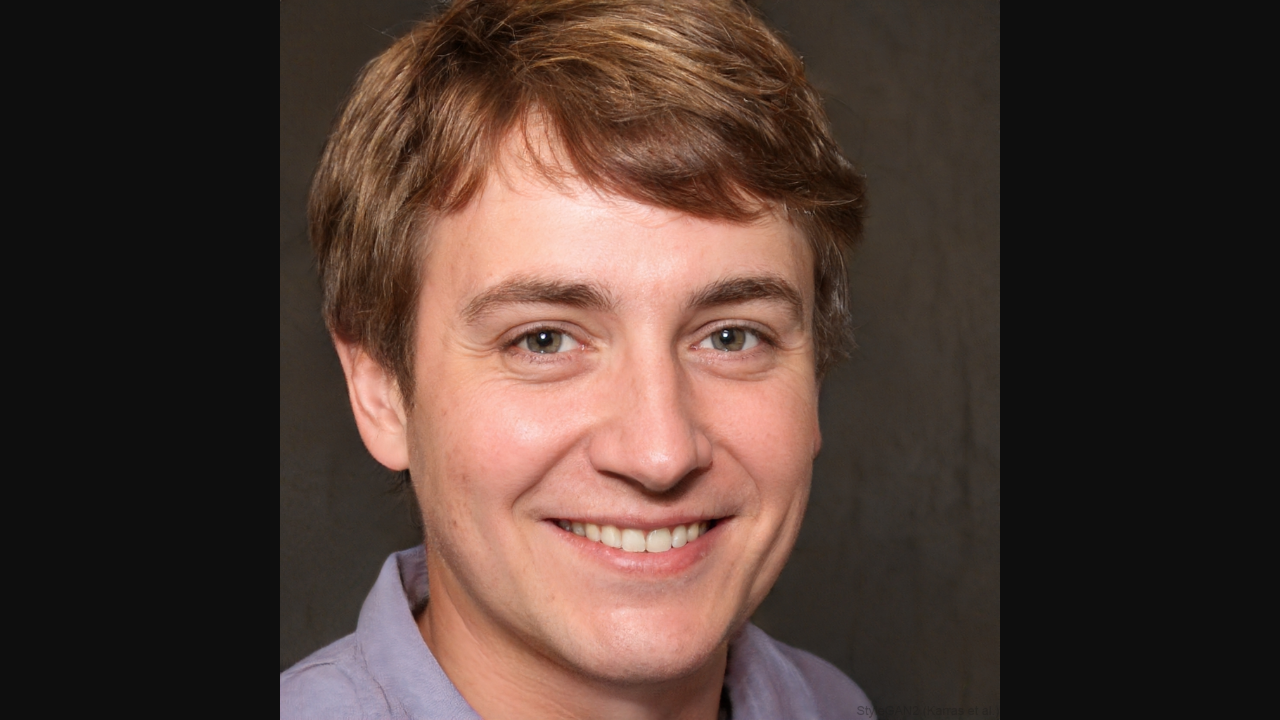

Waited 2 seconds between page refreshes
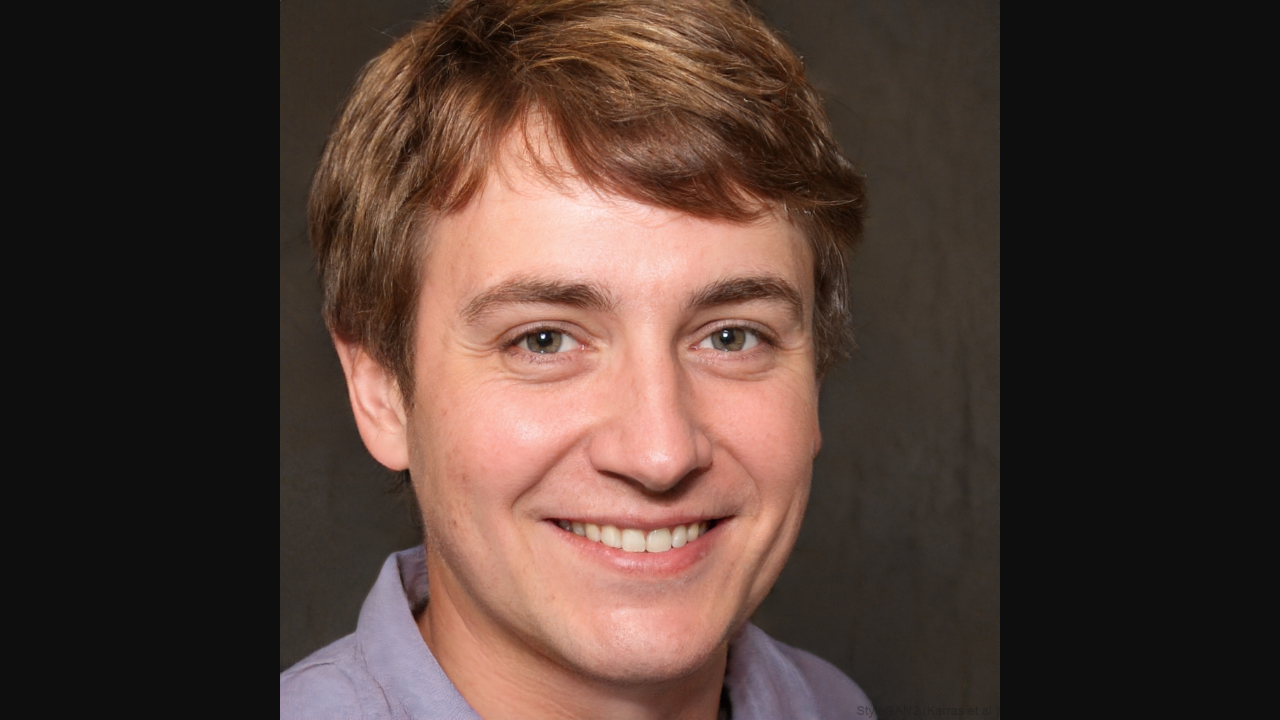

Reloaded page to generate new random AI-generated face
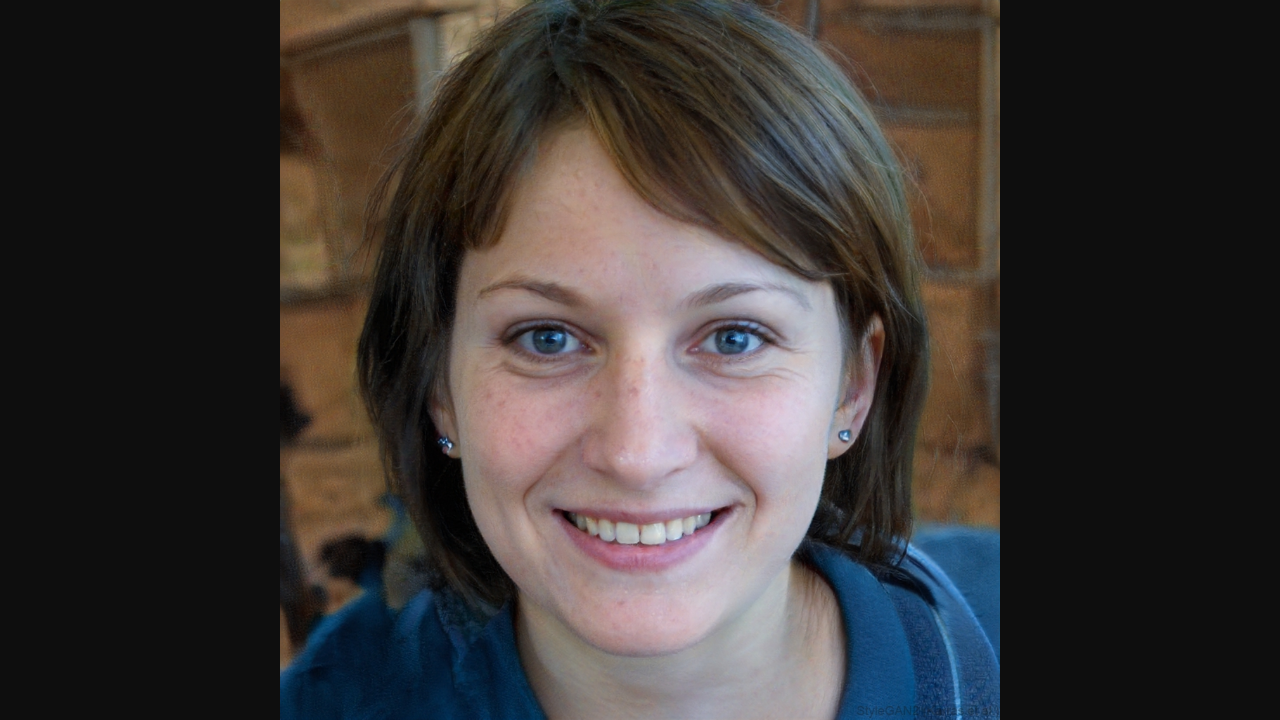

Waited 2 seconds between page refreshes
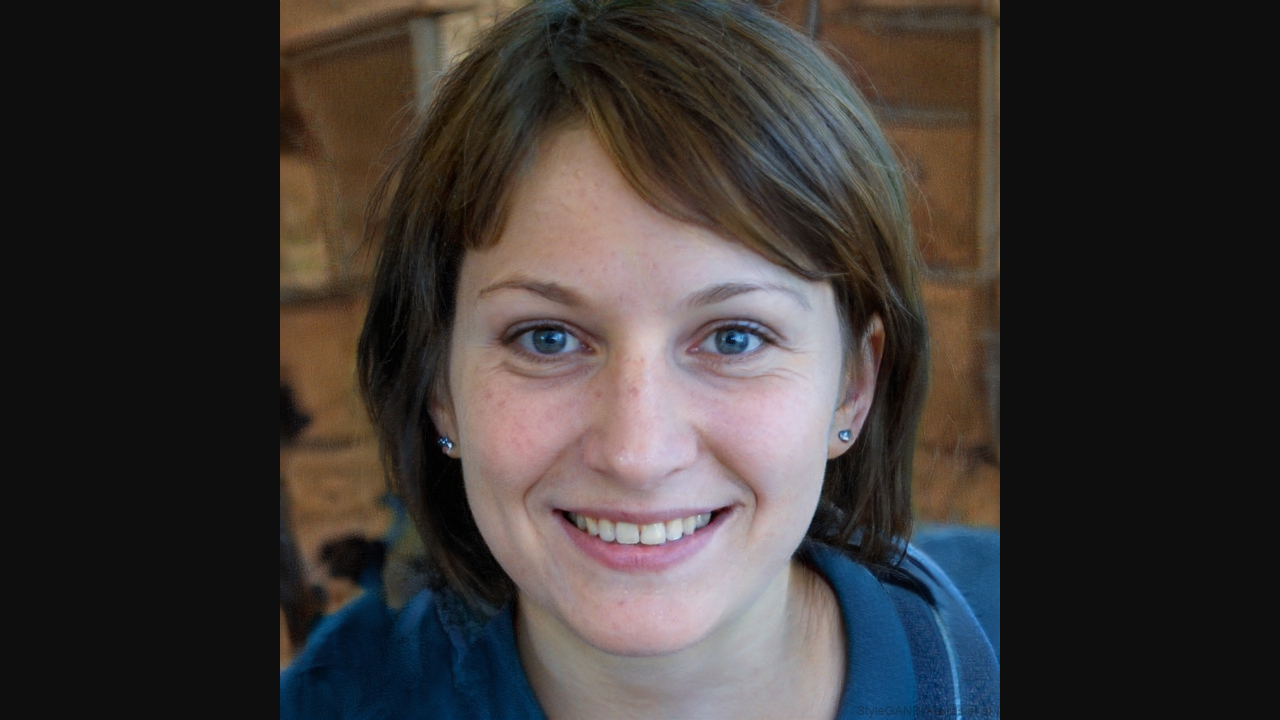

Reloaded page to generate new random AI-generated face
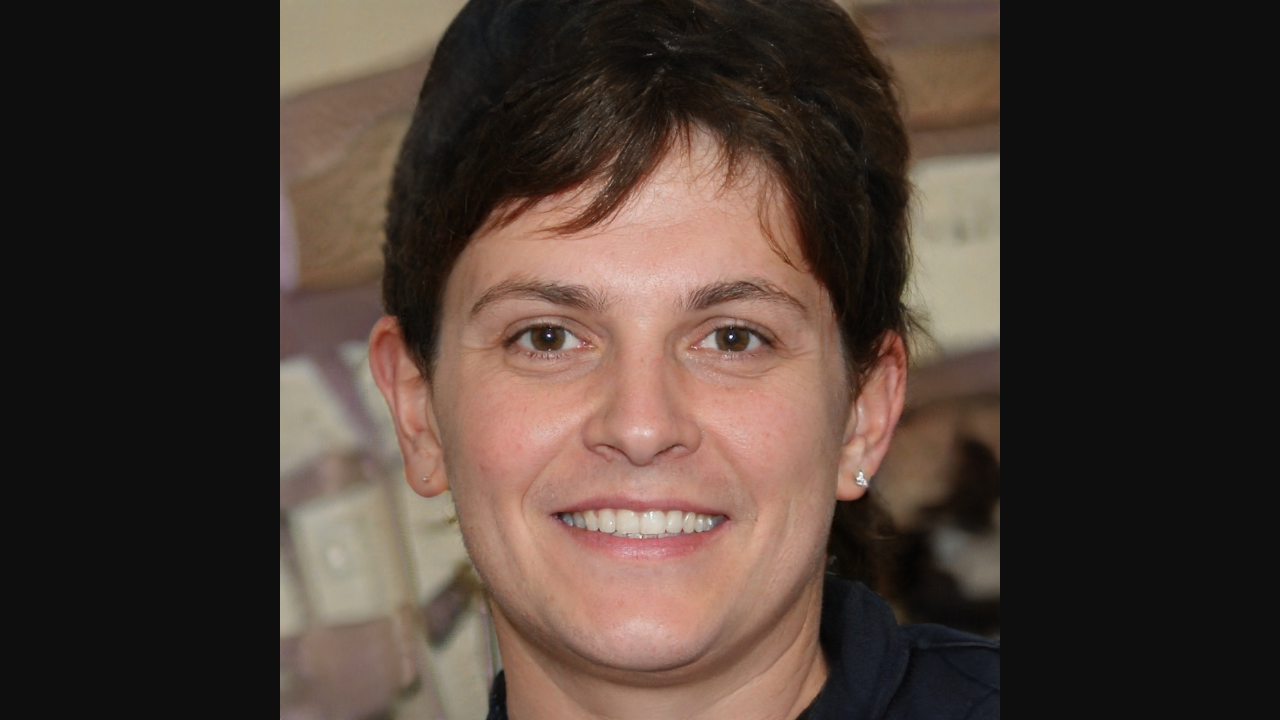

Waited 2 seconds between page refreshes
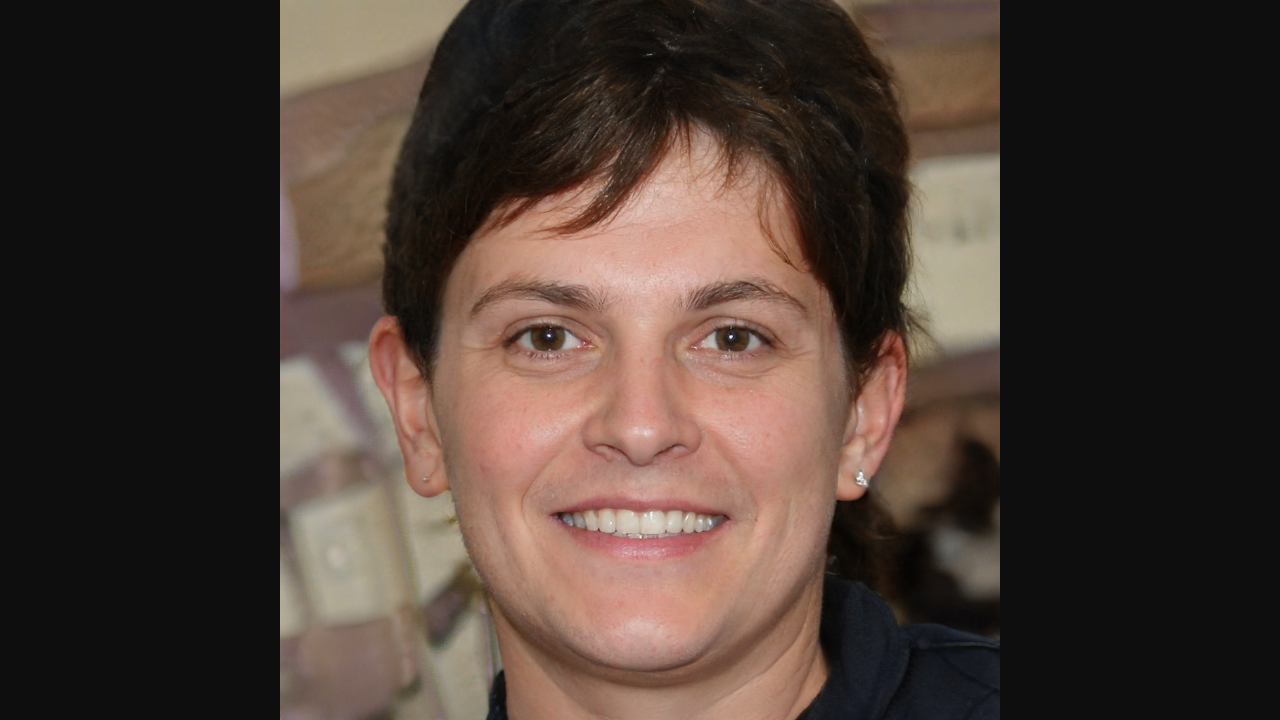

Reloaded page to generate new random AI-generated face
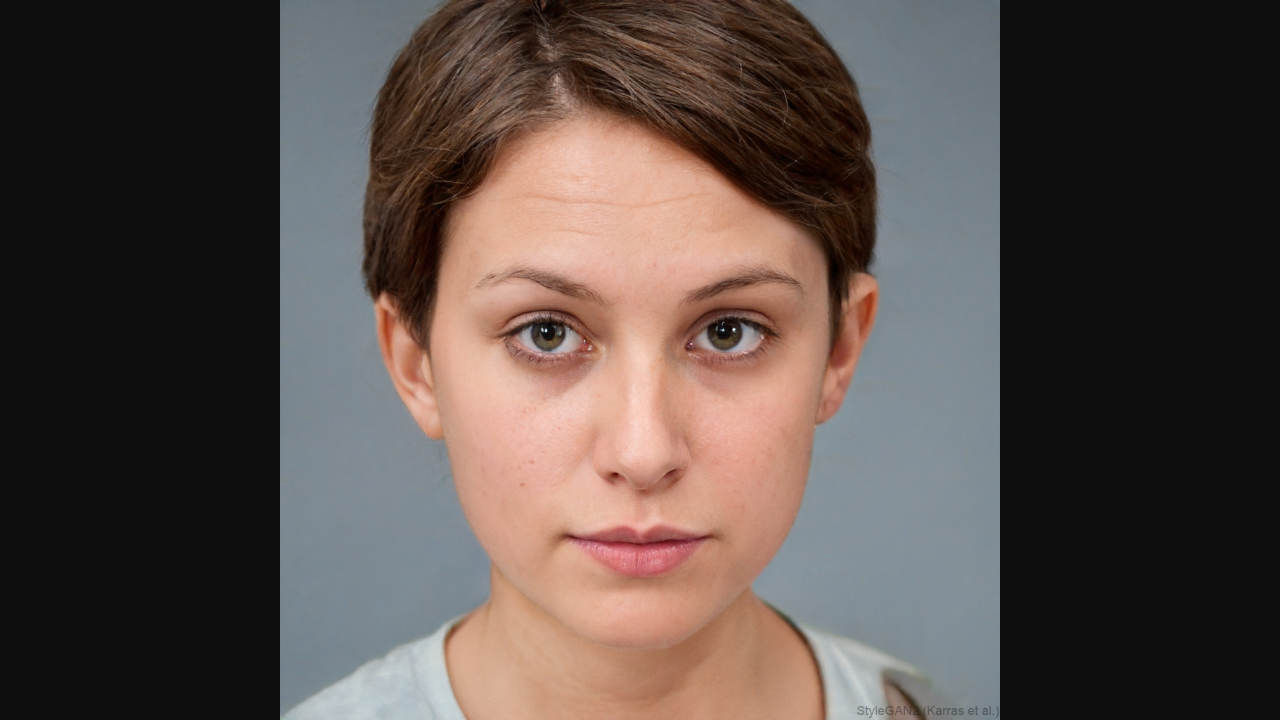

Waited 2 seconds between page refreshes
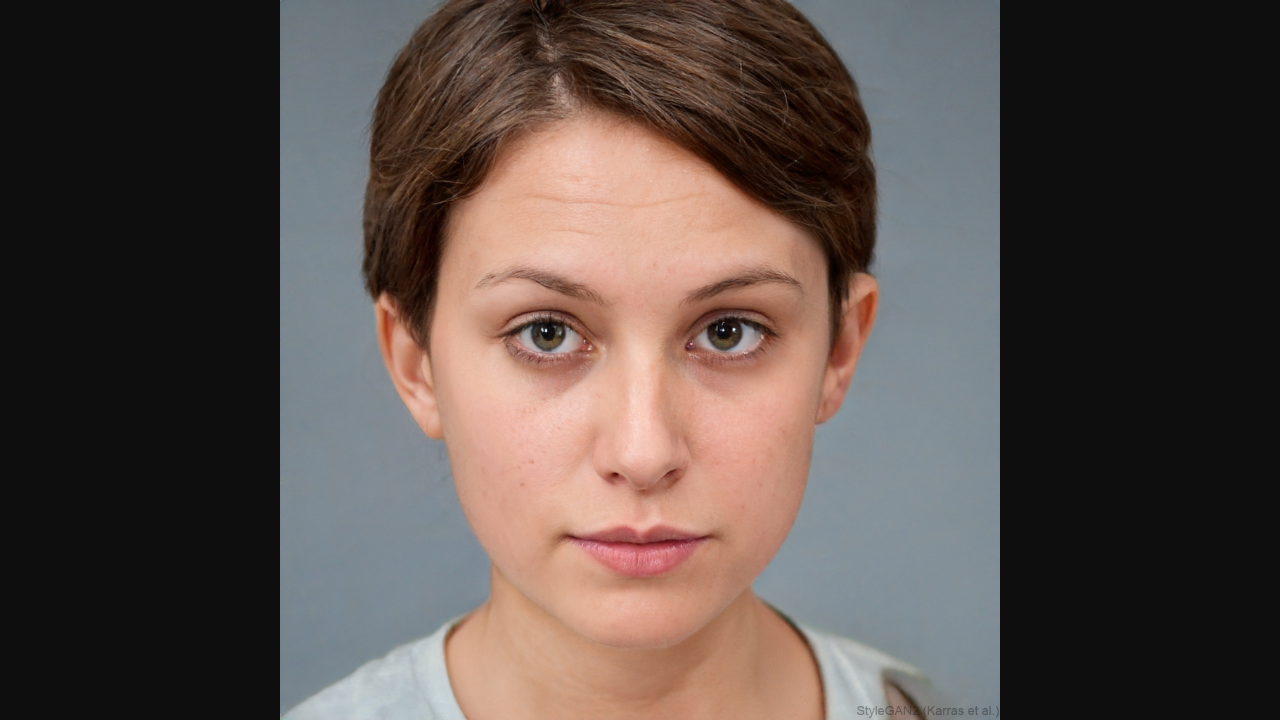

Reloaded page to generate new random AI-generated face
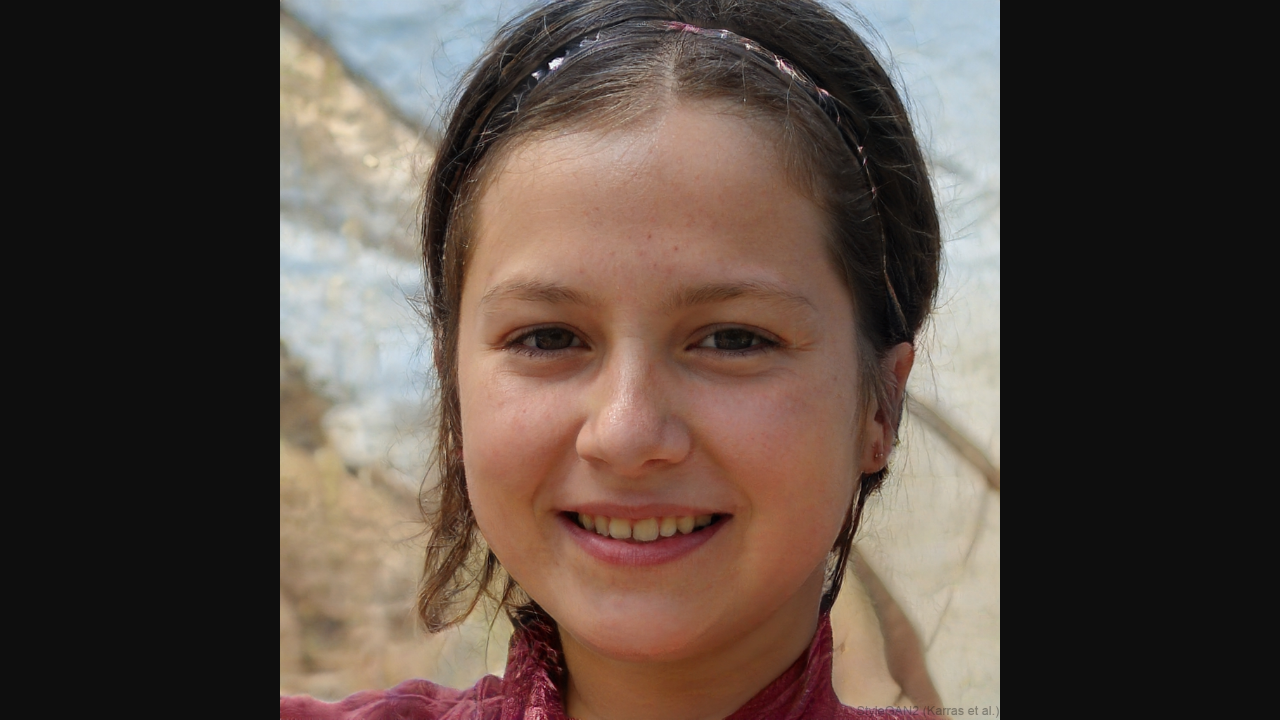

Waited 2 seconds between page refreshes
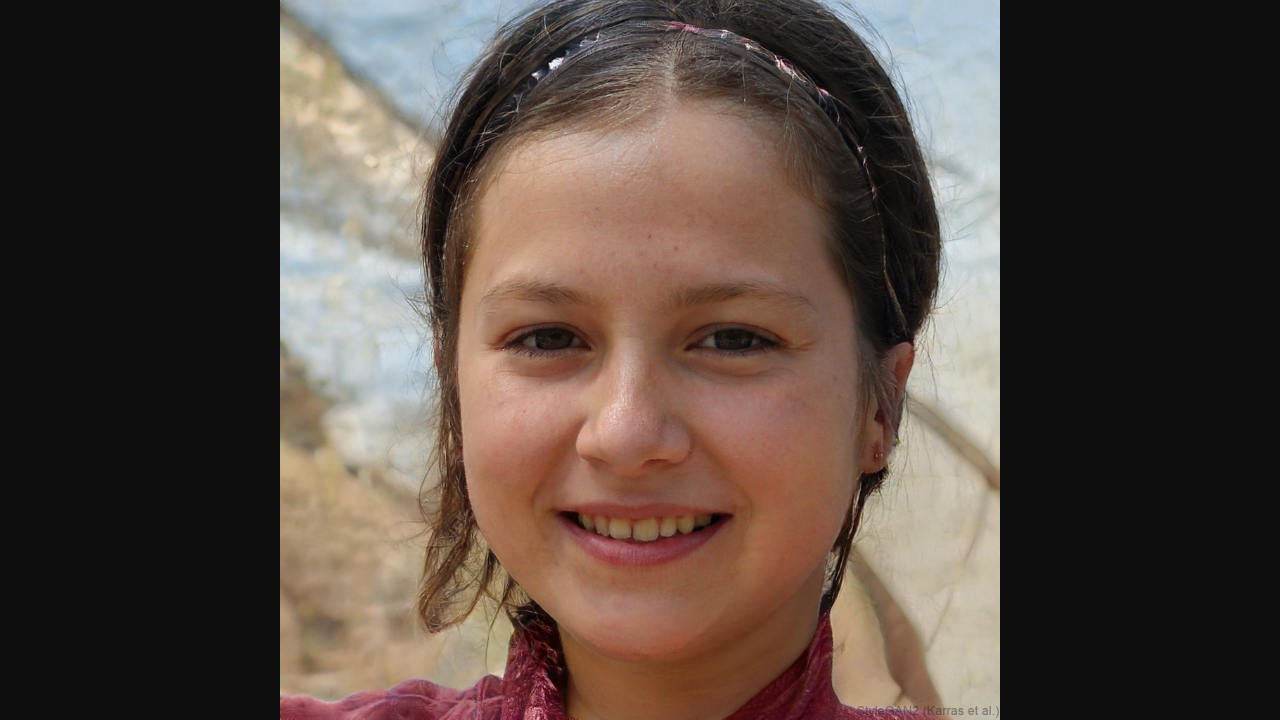

Reloaded page to generate new random AI-generated face
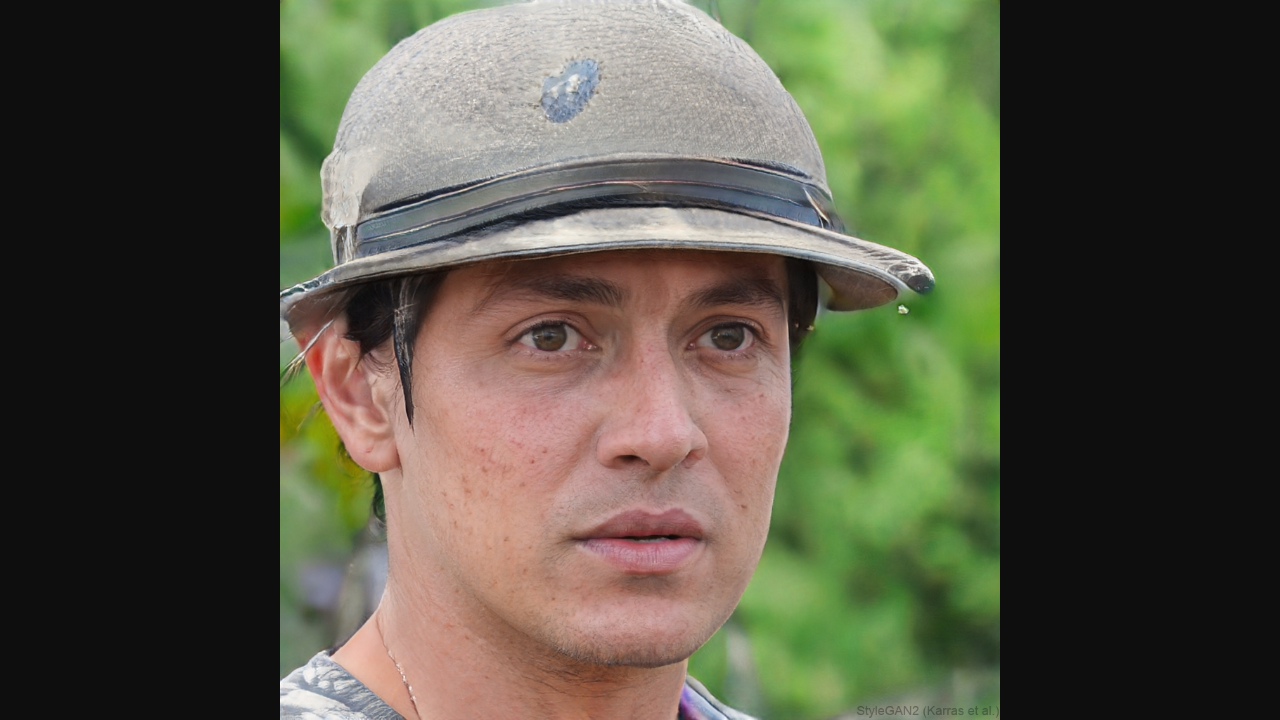

Waited 2 seconds between page refreshes
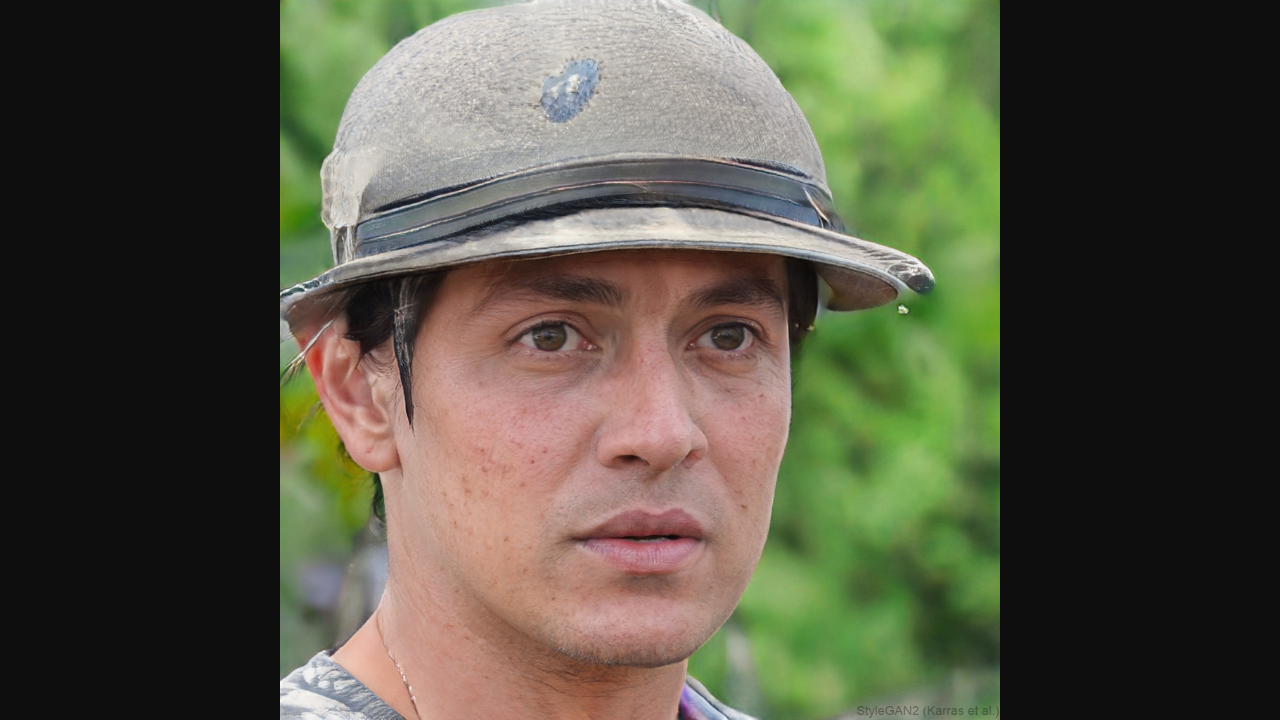

Reloaded page to generate new random AI-generated face
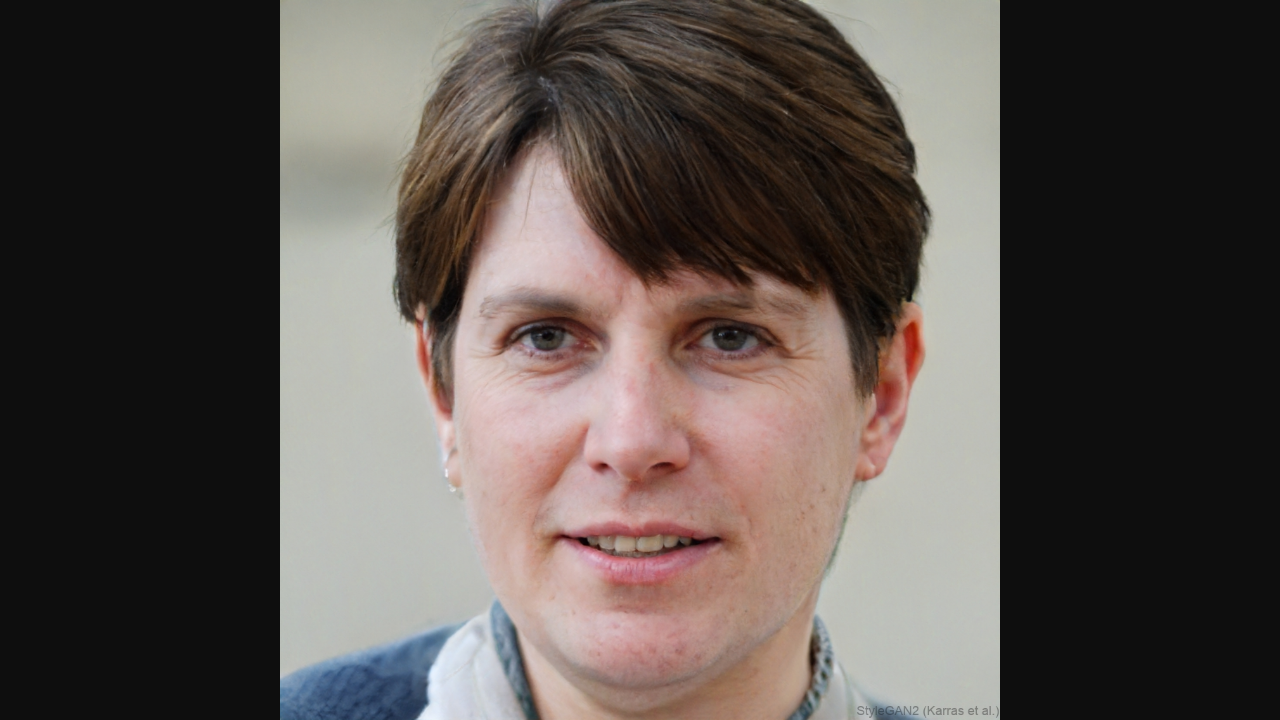

Waited 2 seconds between page refreshes
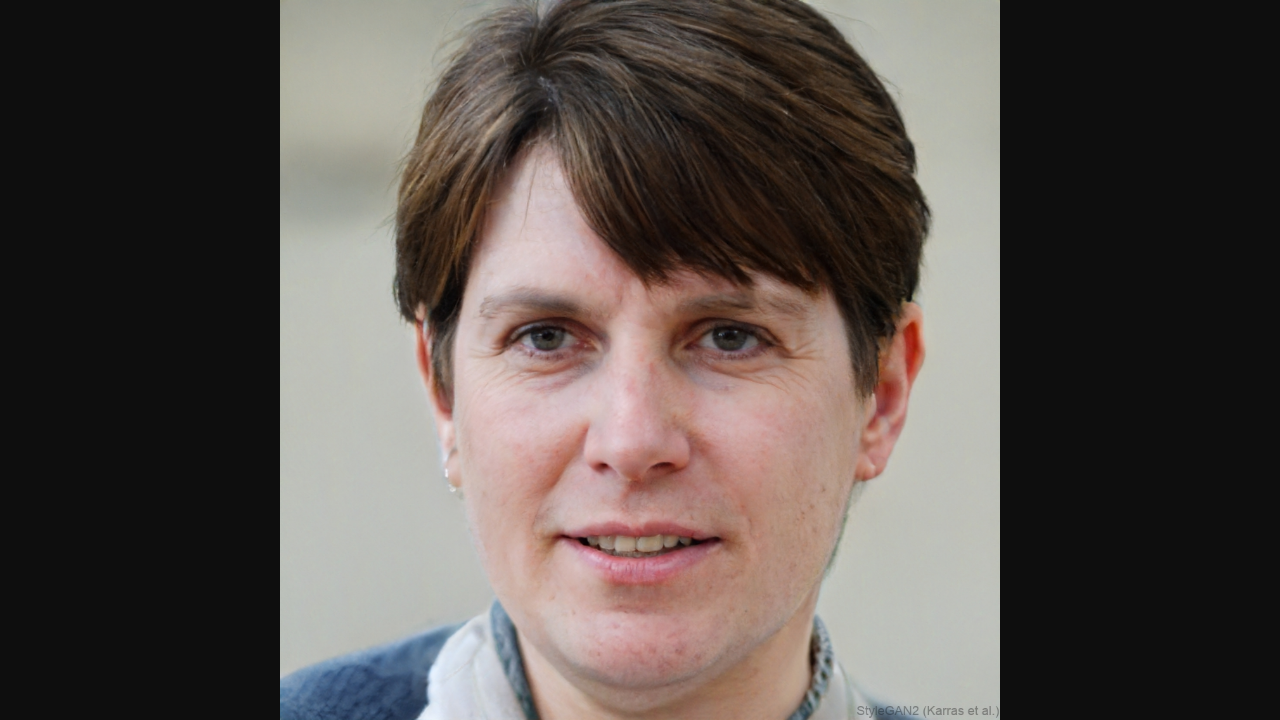

Reloaded page to generate new random AI-generated face
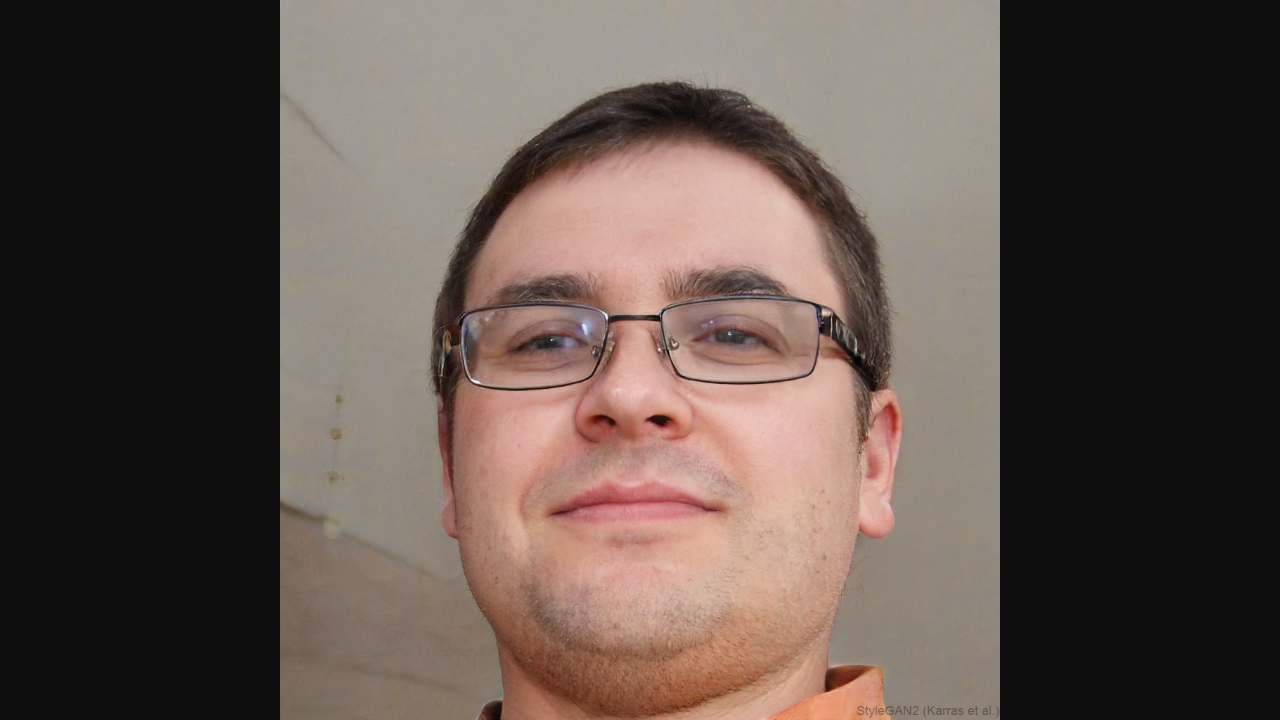

Waited 2 seconds between page refreshes
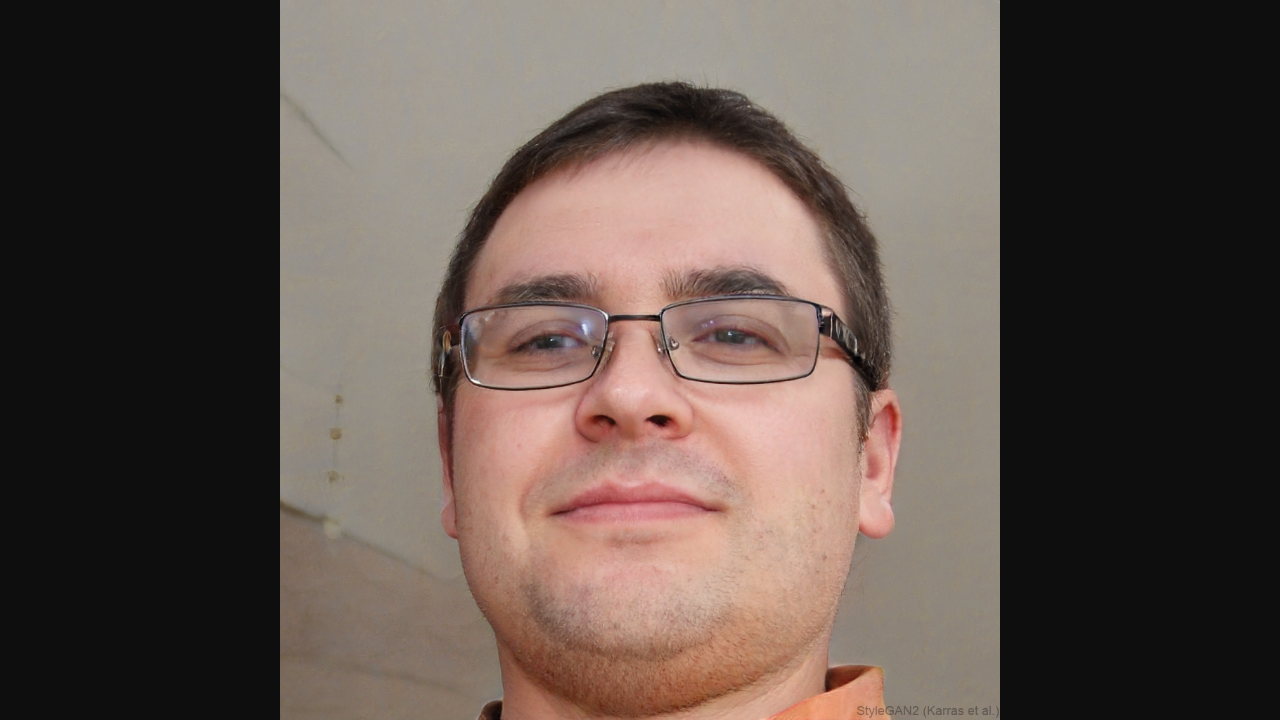

Reloaded page to generate new random AI-generated face
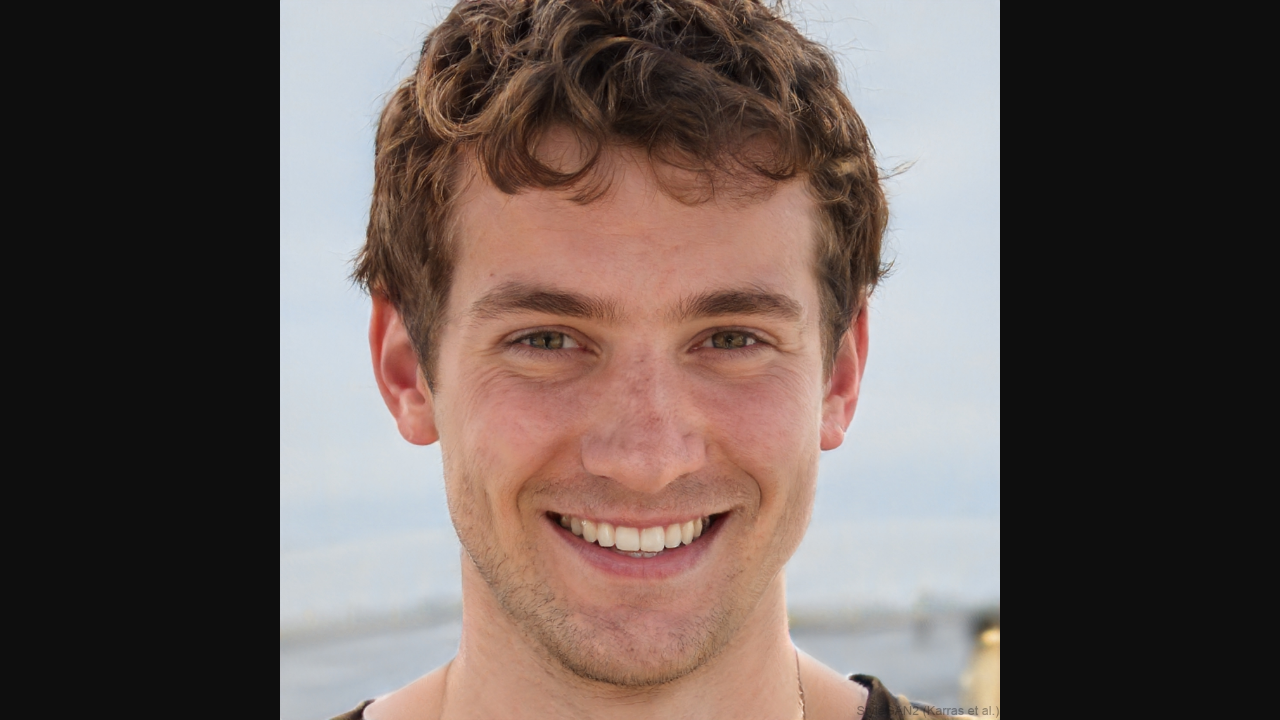

Waited 2 seconds between page refreshes
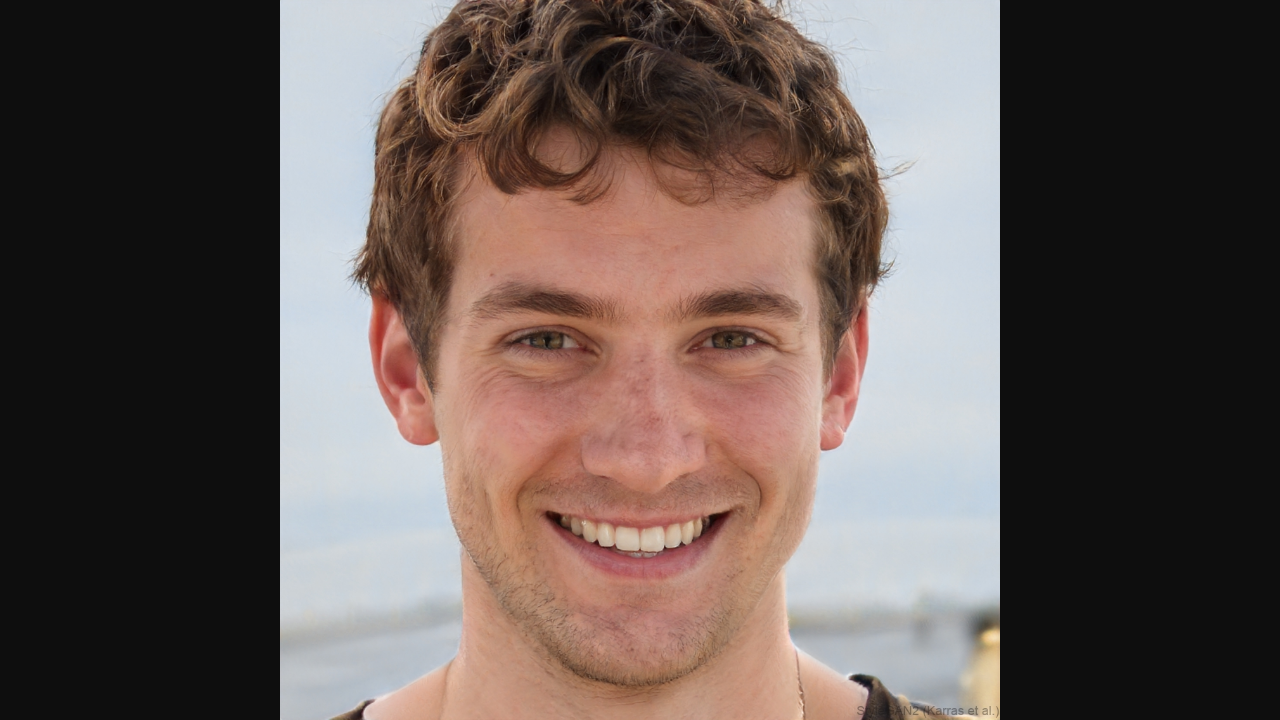

Reloaded page to generate new random AI-generated face
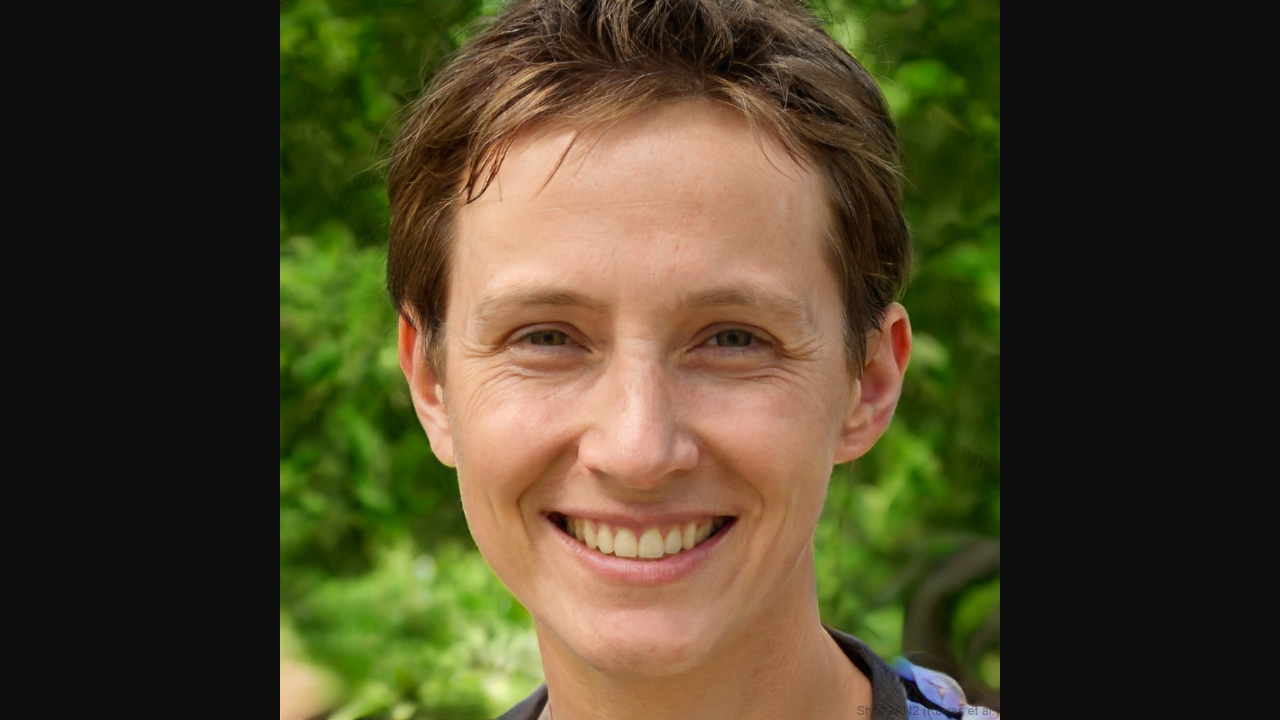

Waited 2 seconds between page refreshes
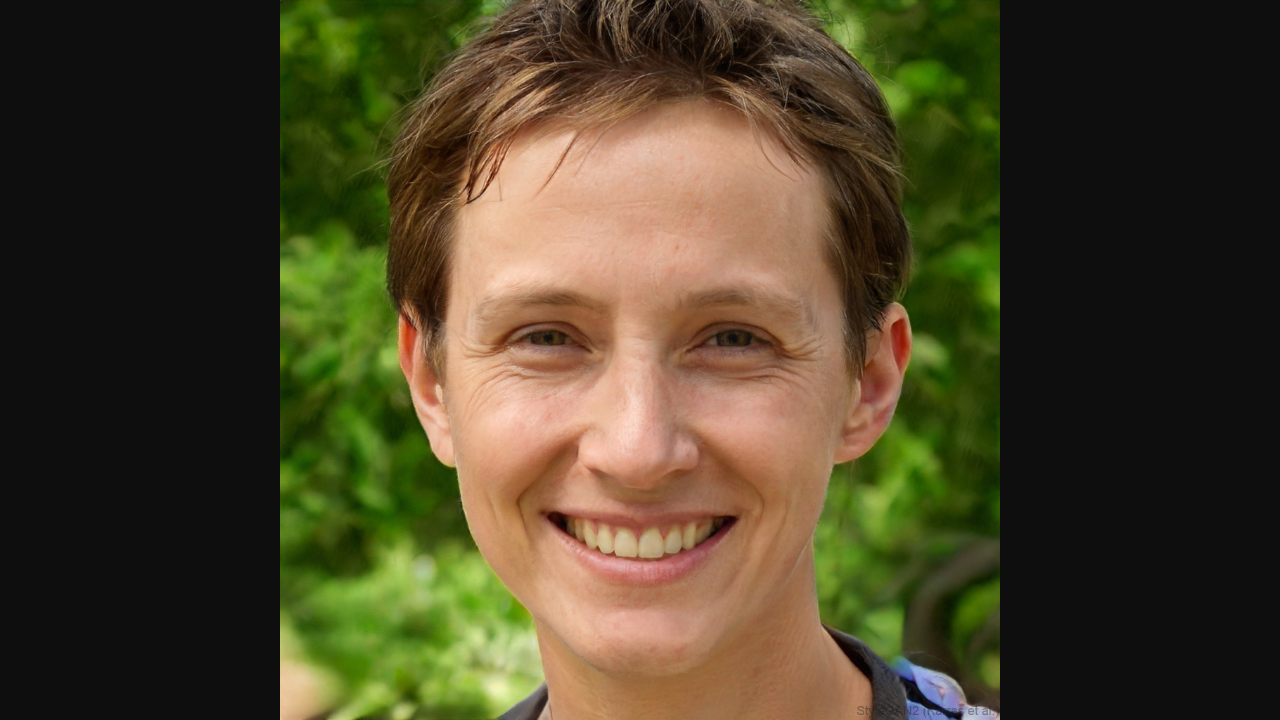

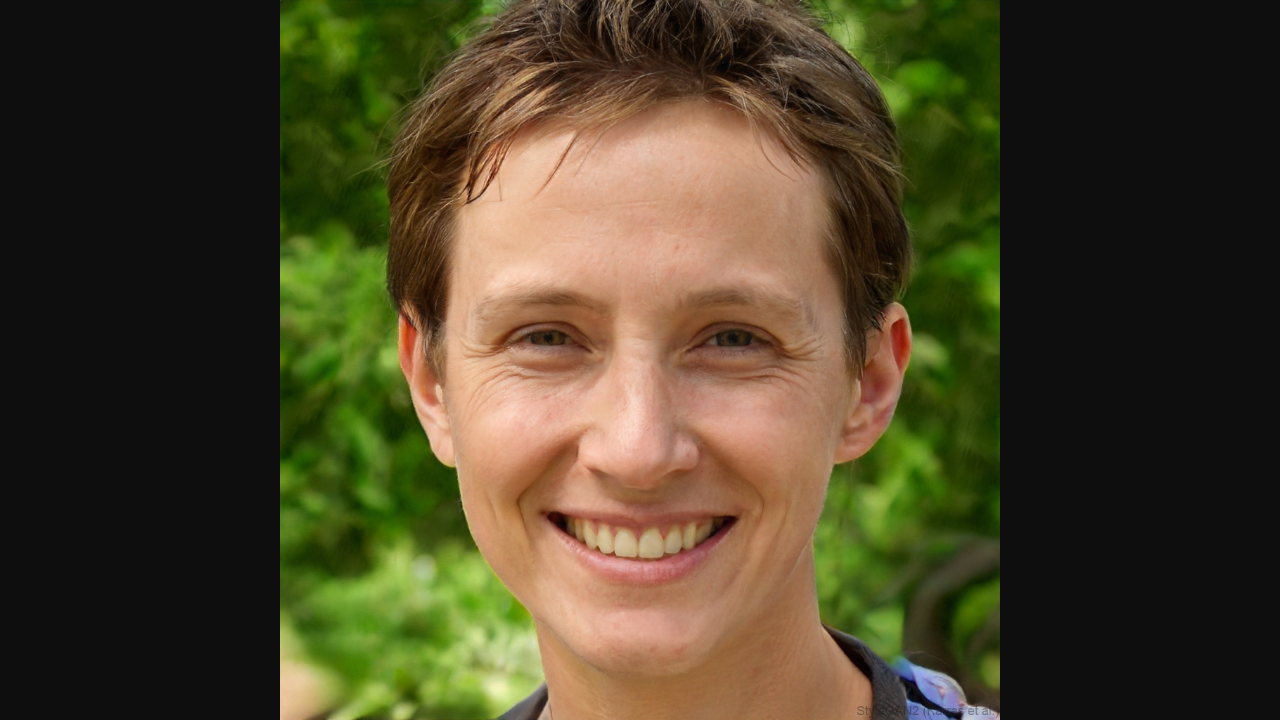